Tests dynamic content loading similar to the first test, but uses soft assertions to check multiple conditions on the paragraph element

Starting URL: https://testeroprogramowania.github.io/selenium/wait2.html

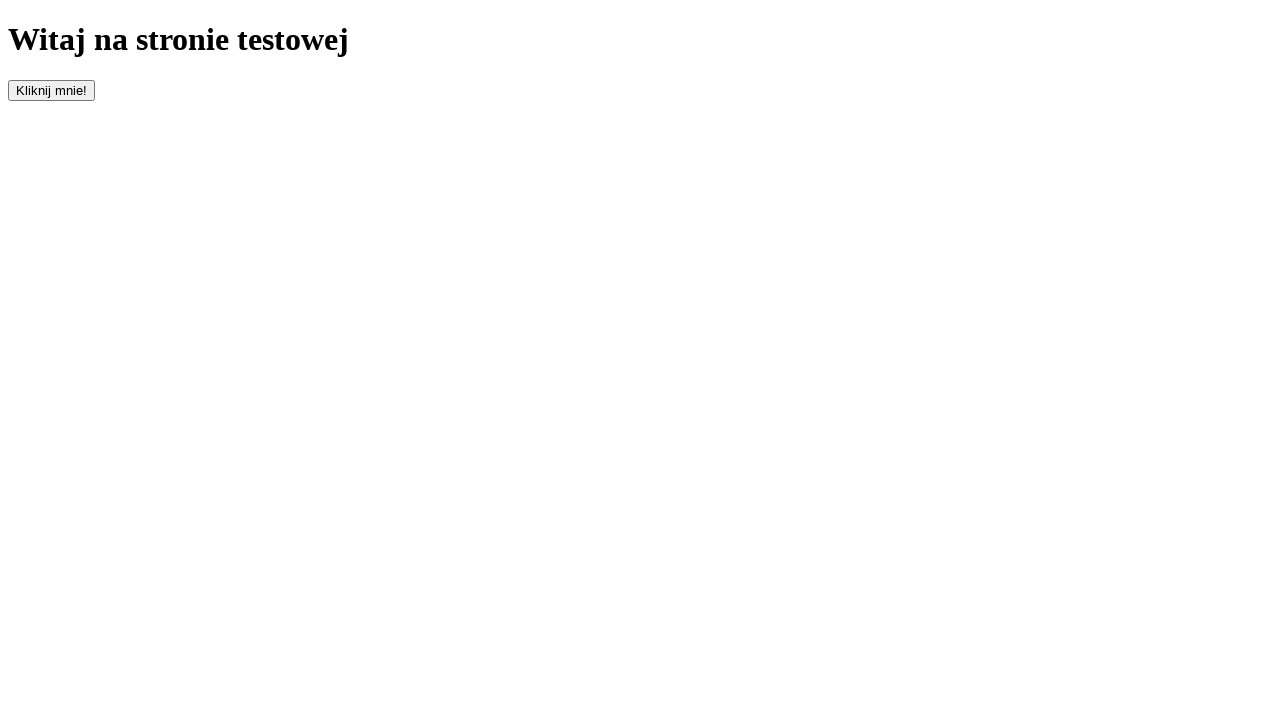

Clicked the button to trigger dynamic content loading at (52, 90) on #clickOnMe
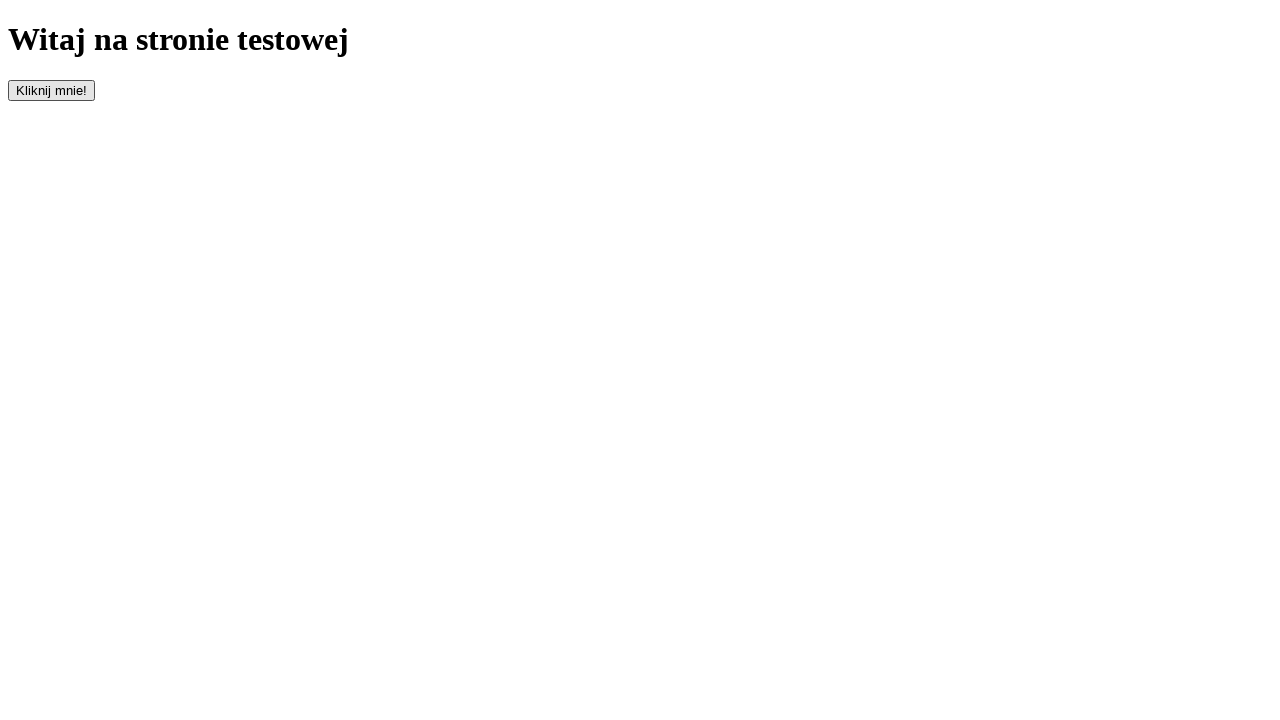

Waited for paragraph element to become visible
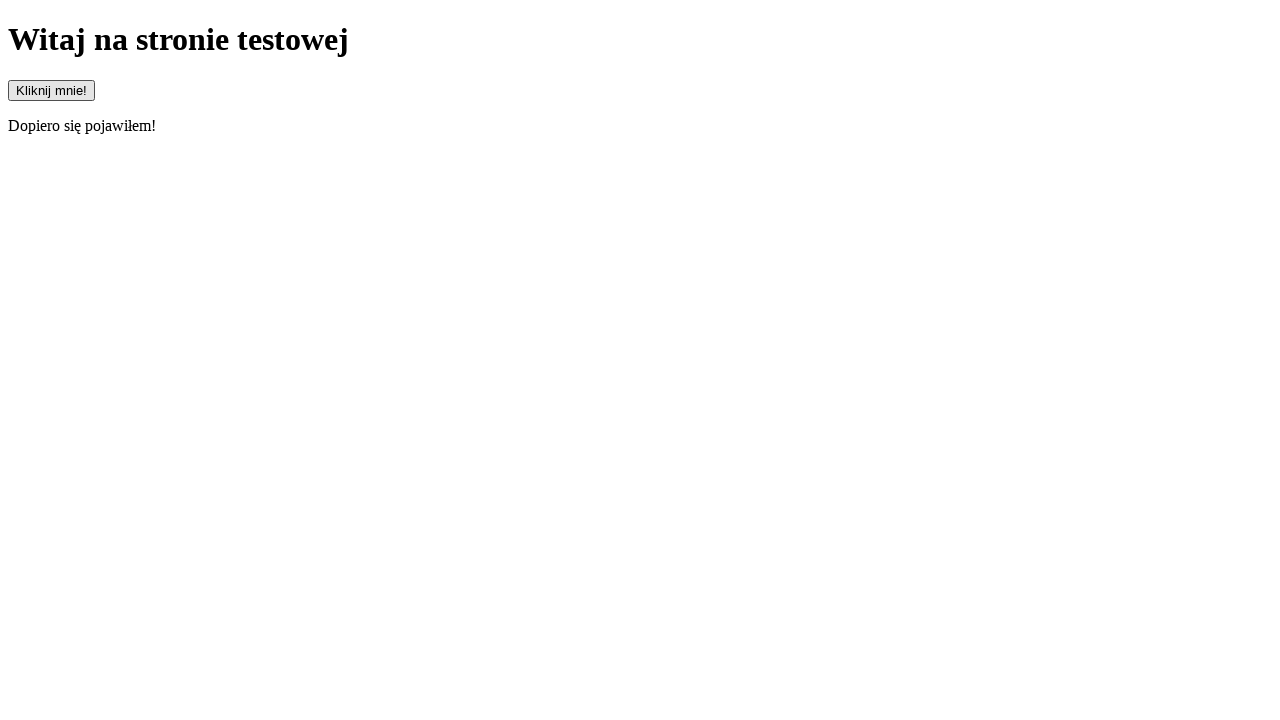

Located the paragraph element
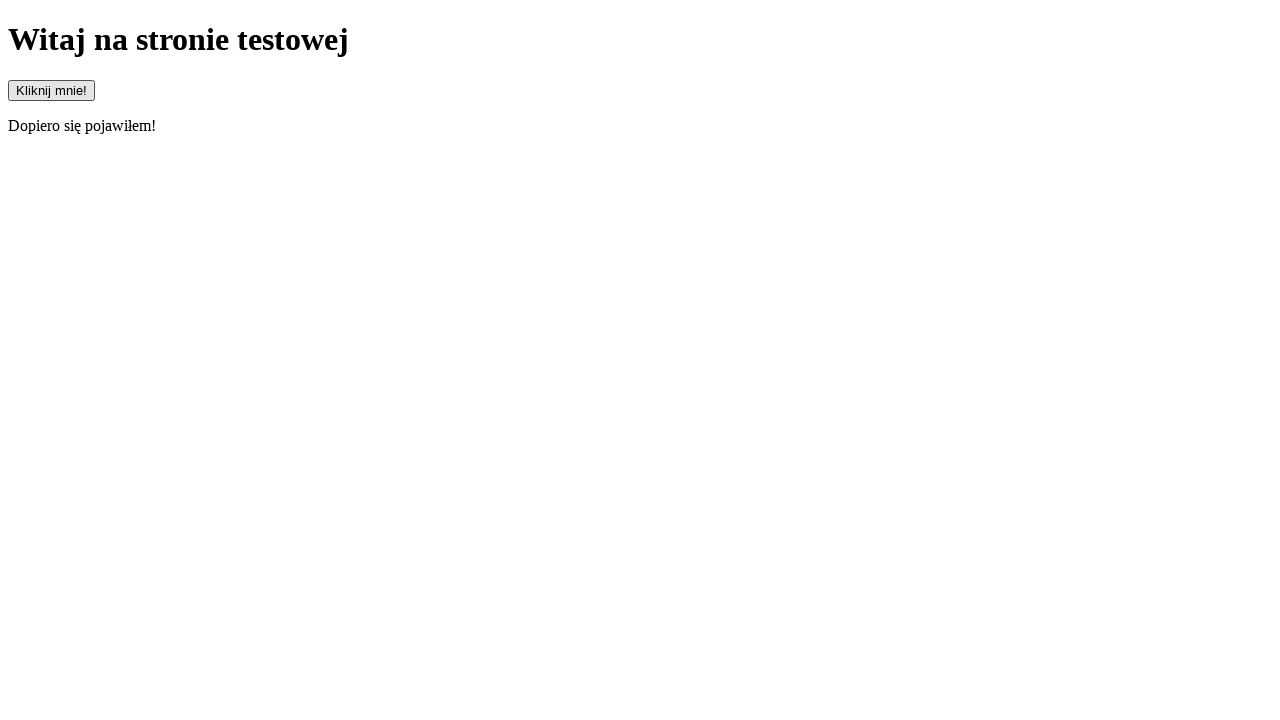

Verified paragraph is visible
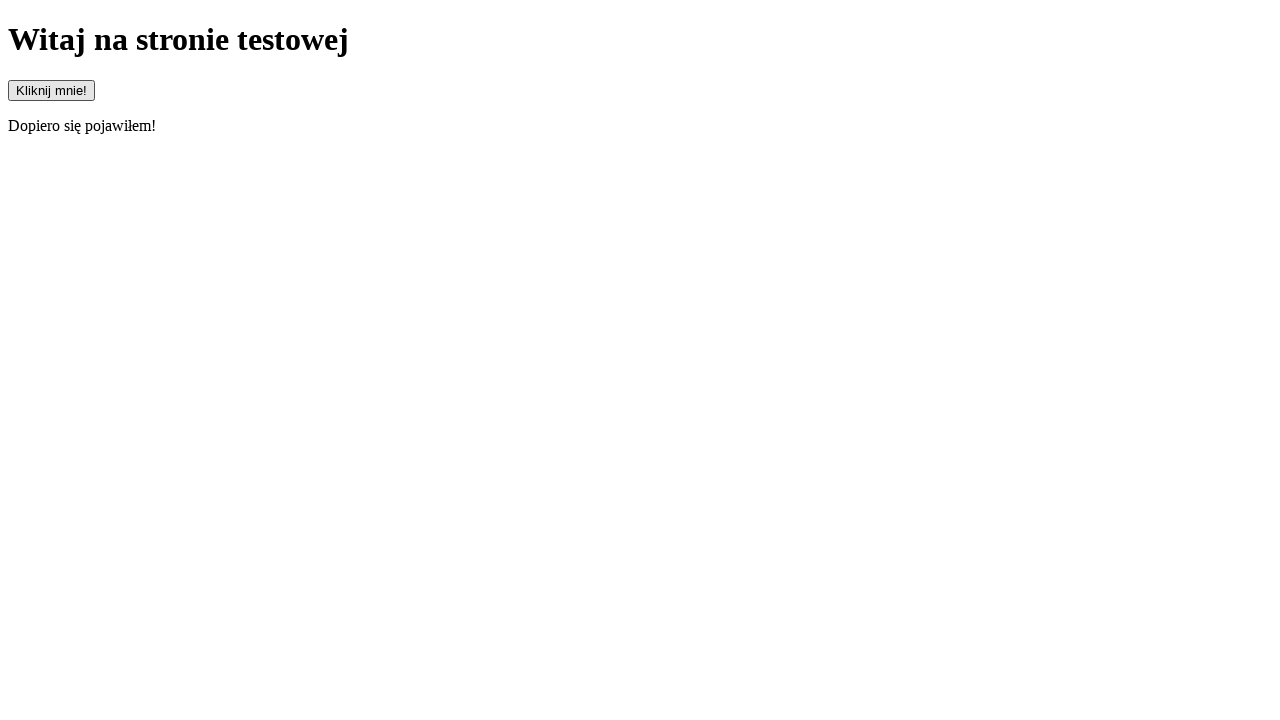

Retrieved paragraph text content
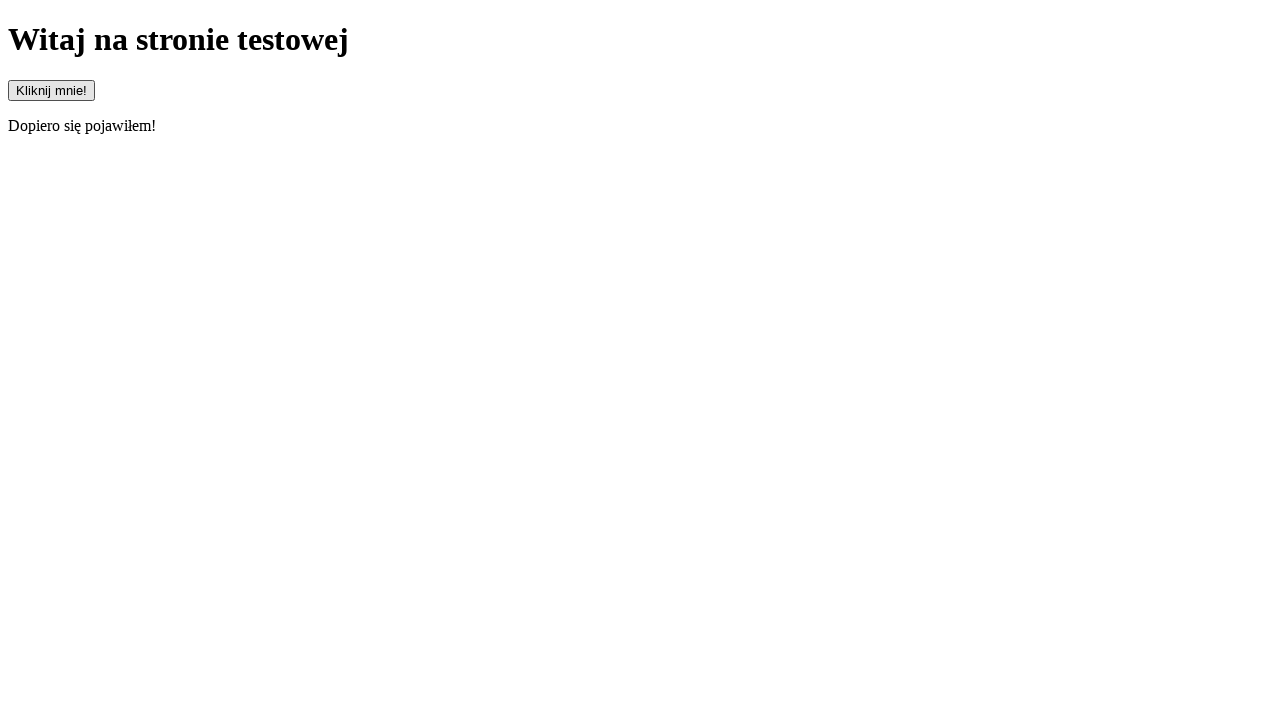

Verified text content starts with 'Dopiero'
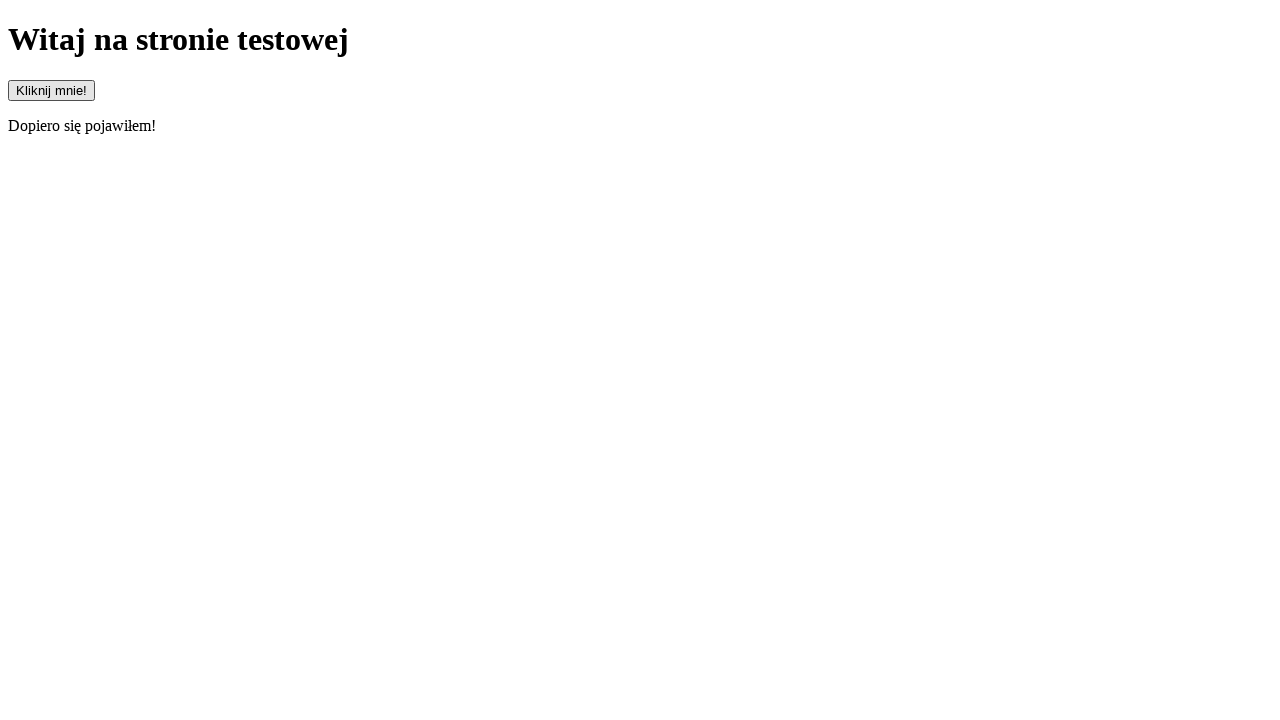

Verified text content does not start with 'Pojawiłem'
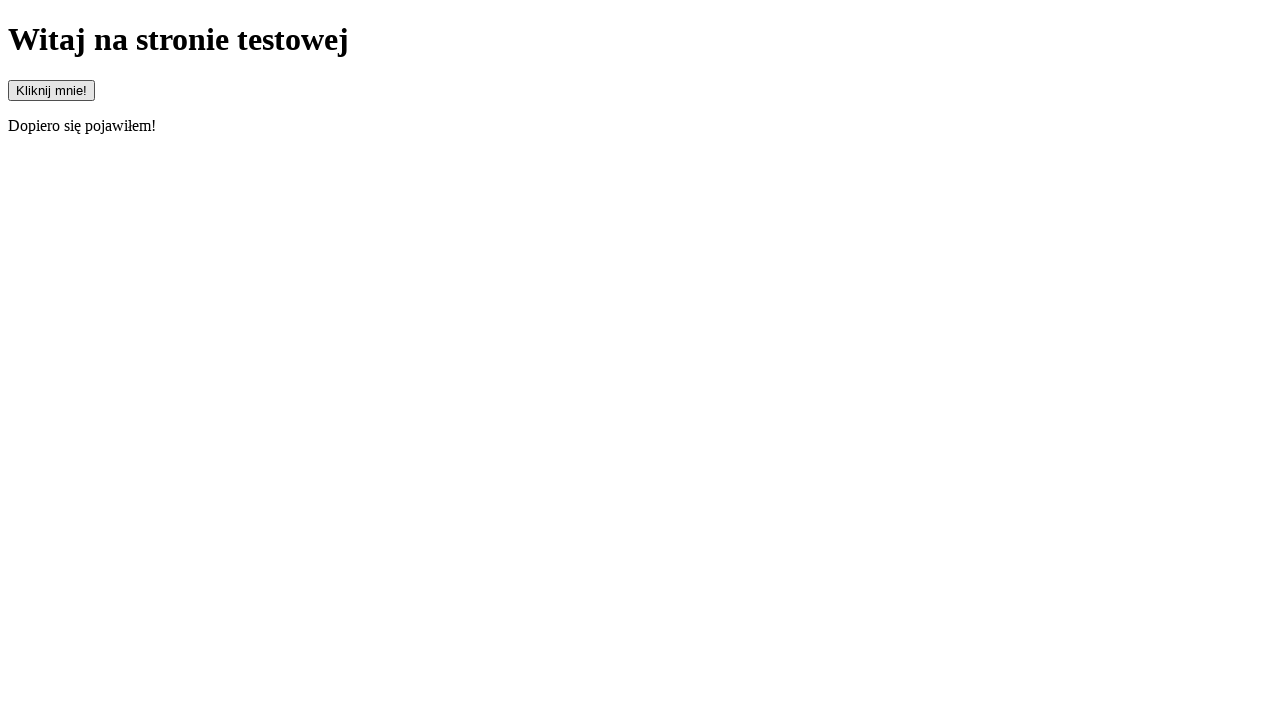

Verified text content equals 'Dopiero się pojawiłem!'
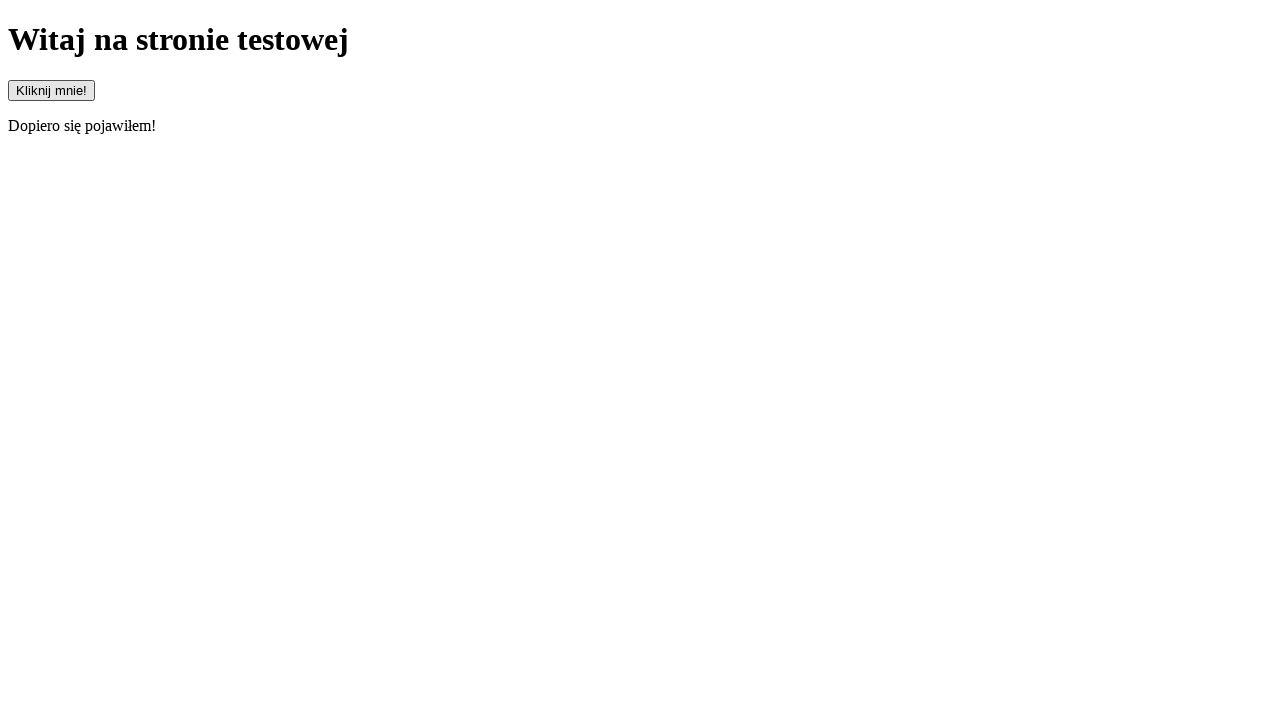

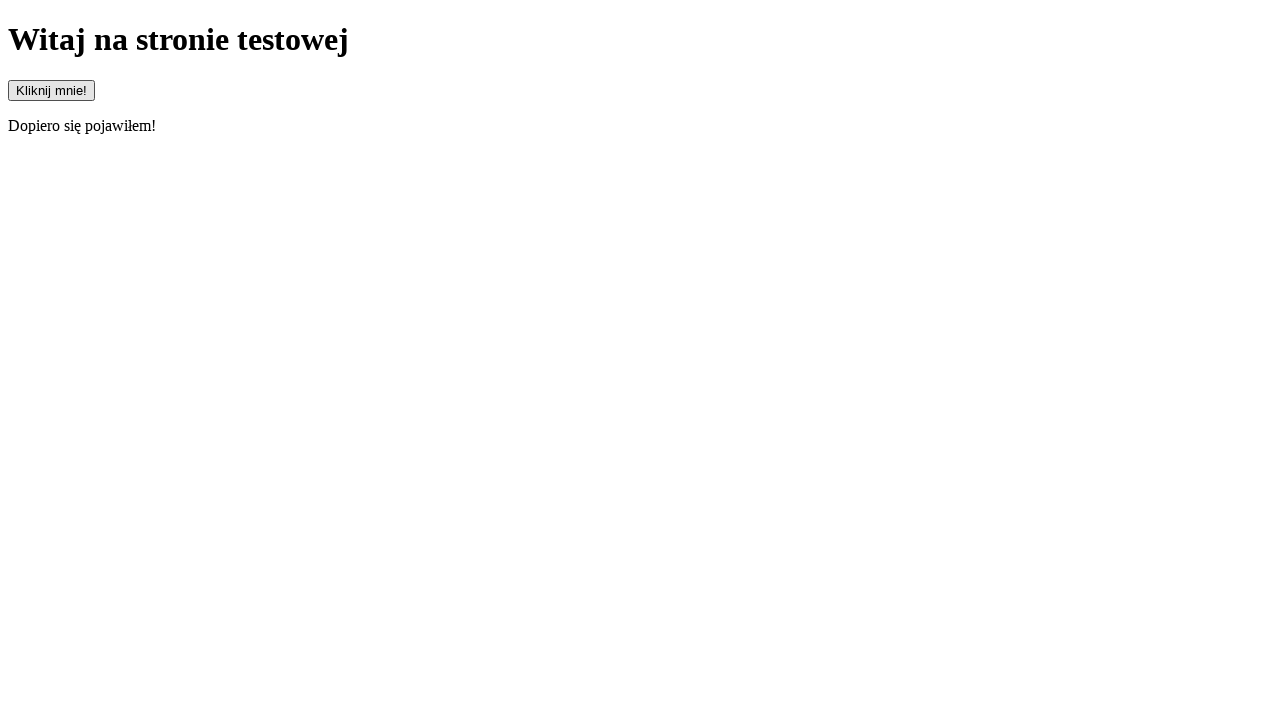